Tests dropdown selection without using the standard Select class by typing a value into a searchable dropdown and pressing Enter to select it

Starting URL: https://demoqa.com/select-menu

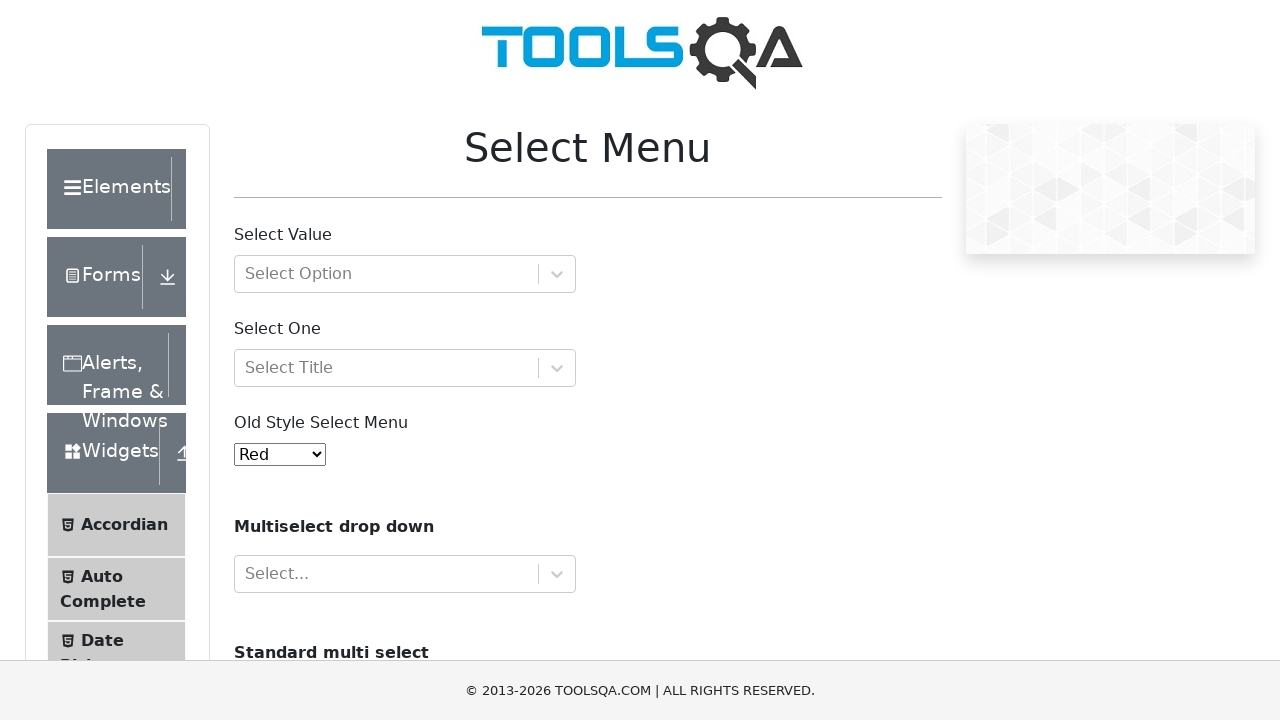

Typed 'Group 2, option 2' into the searchable dropdown input on //*[@id='withOptGroup']//input
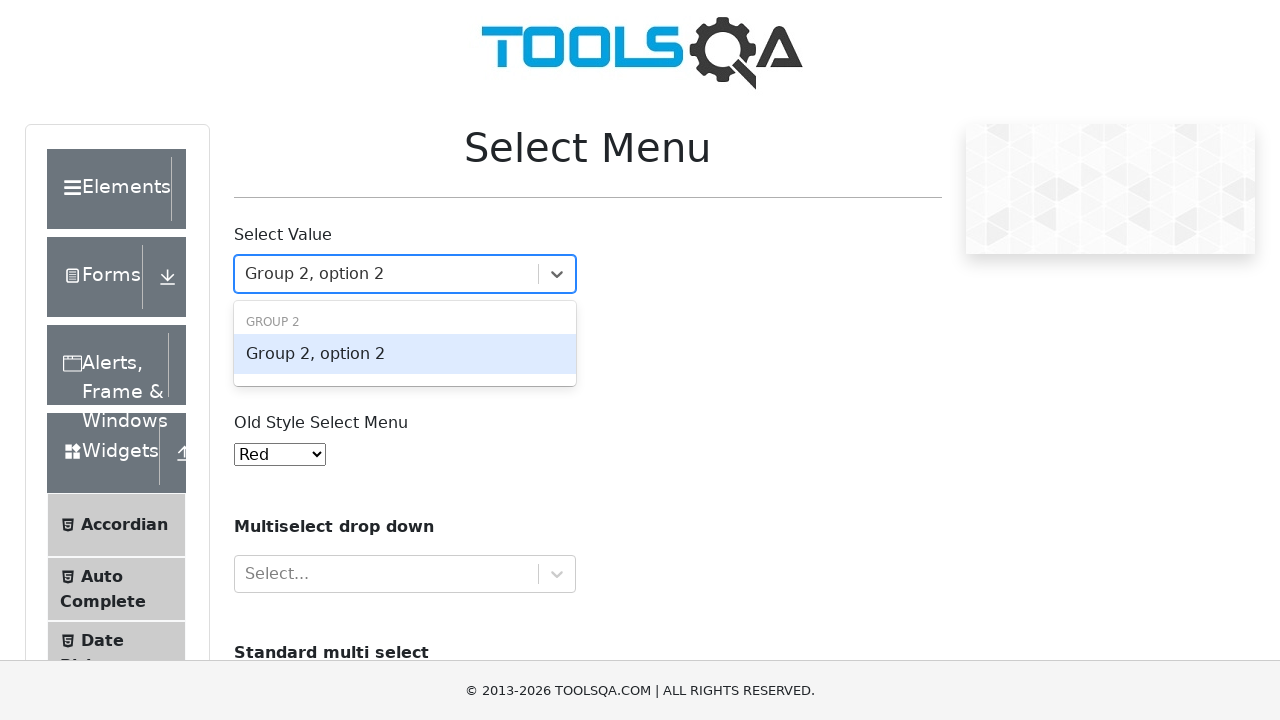

Pressed Enter to select the dropdown option on //*[@id='withOptGroup']//input
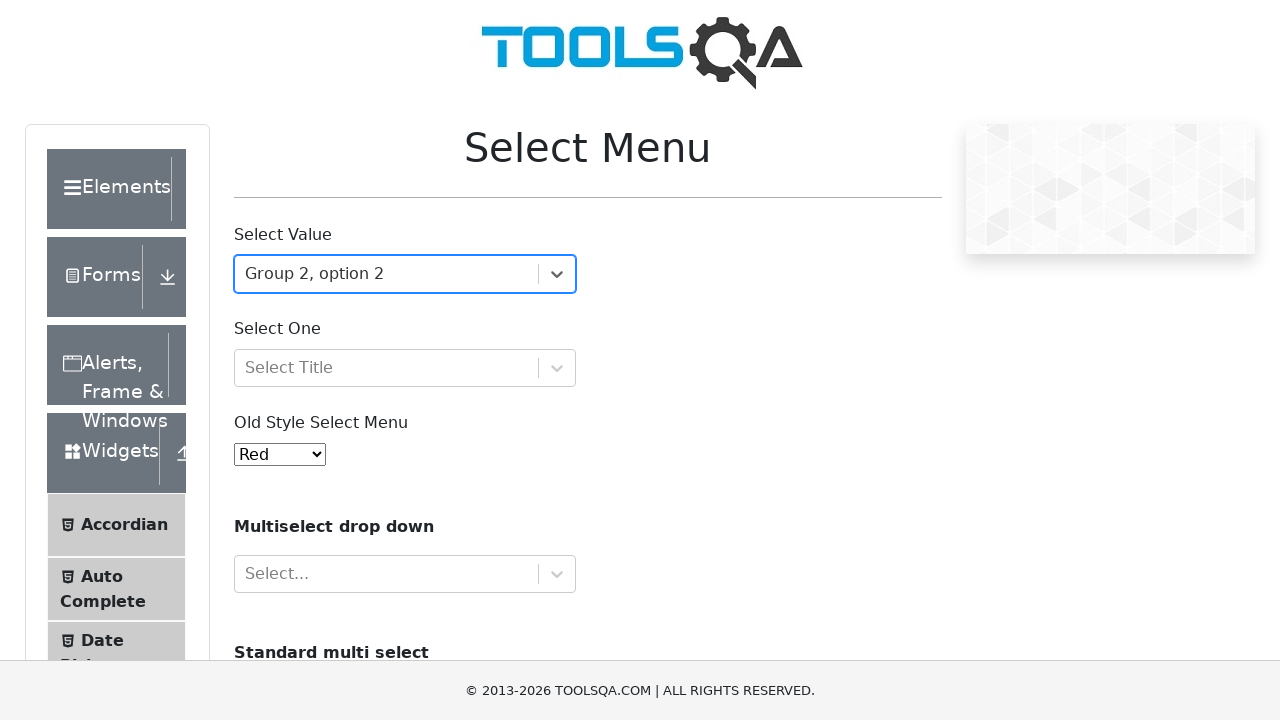

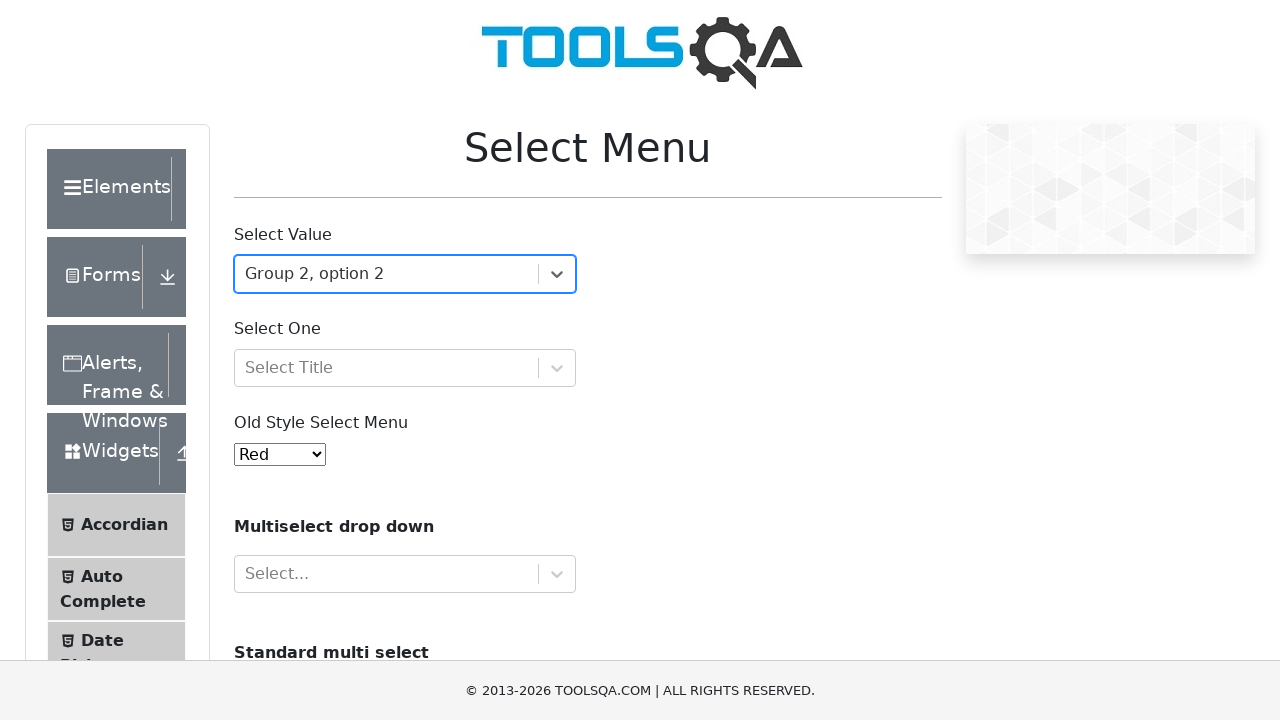